Tests JavaScript prompt alert handling by scrolling to the prompt button, clicking it, entering text into the prompt dialog, and accepting it.

Starting URL: https://demoqa.com/alerts

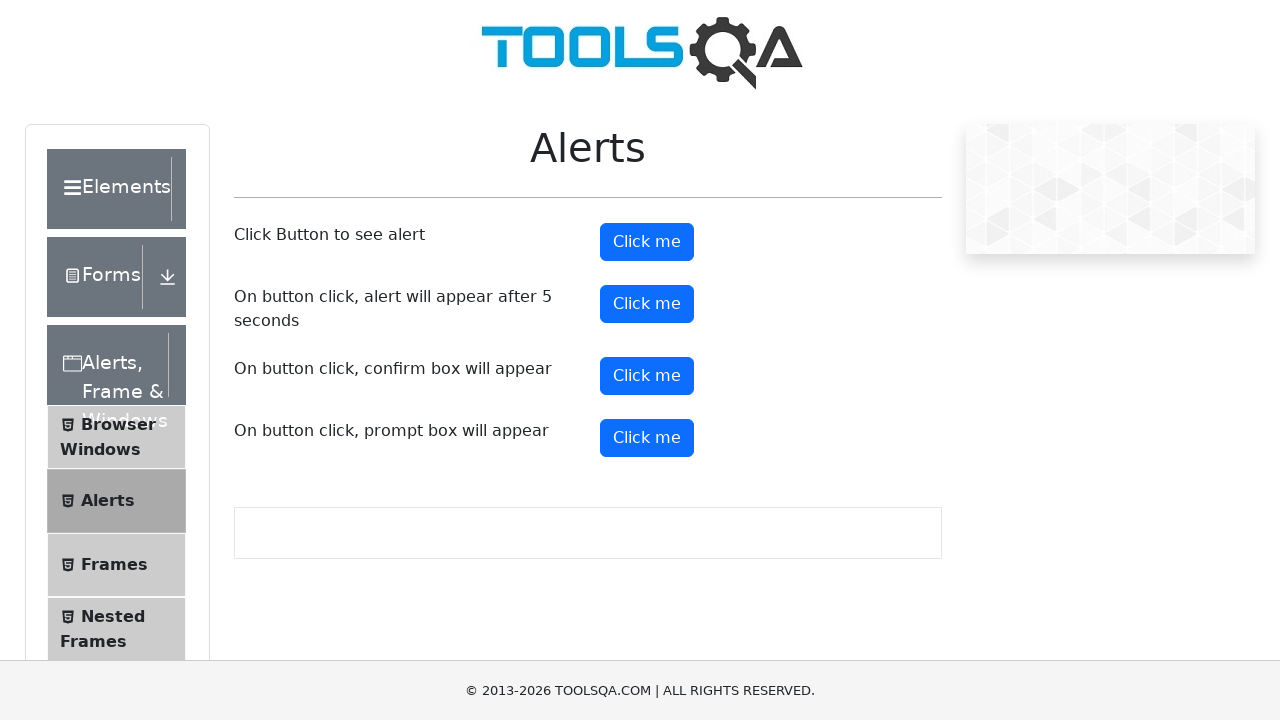

Scrolled down the page to reveal the prompt button
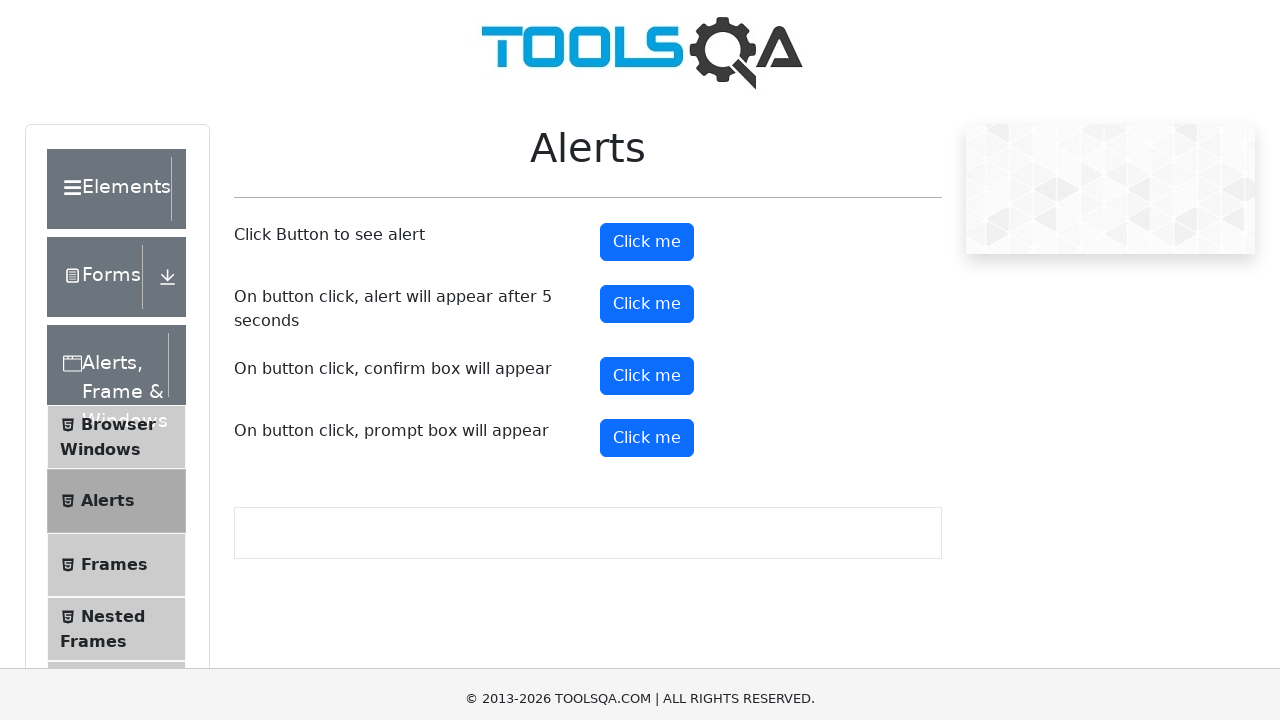

Set up dialog handler to accept prompt with text 'Swapnil'
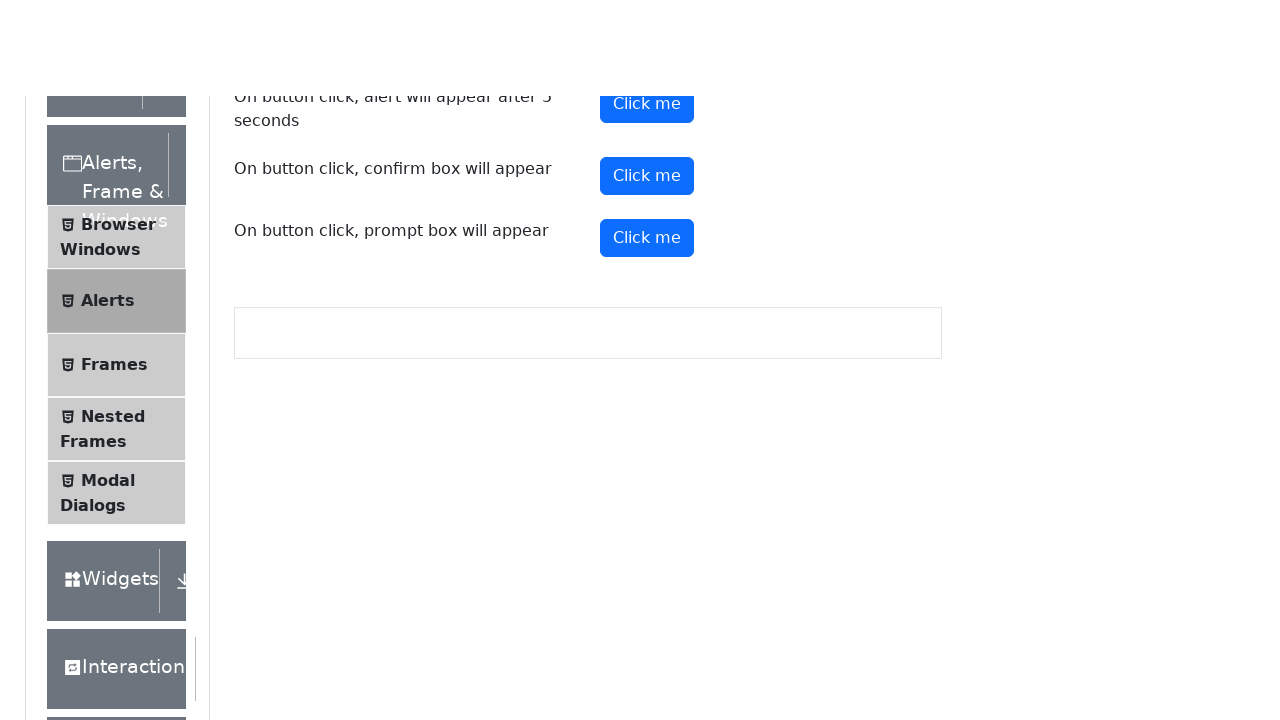

Clicked the prompt button to trigger the JavaScript alert at (647, 44) on xpath=//*[@id='promtButton']
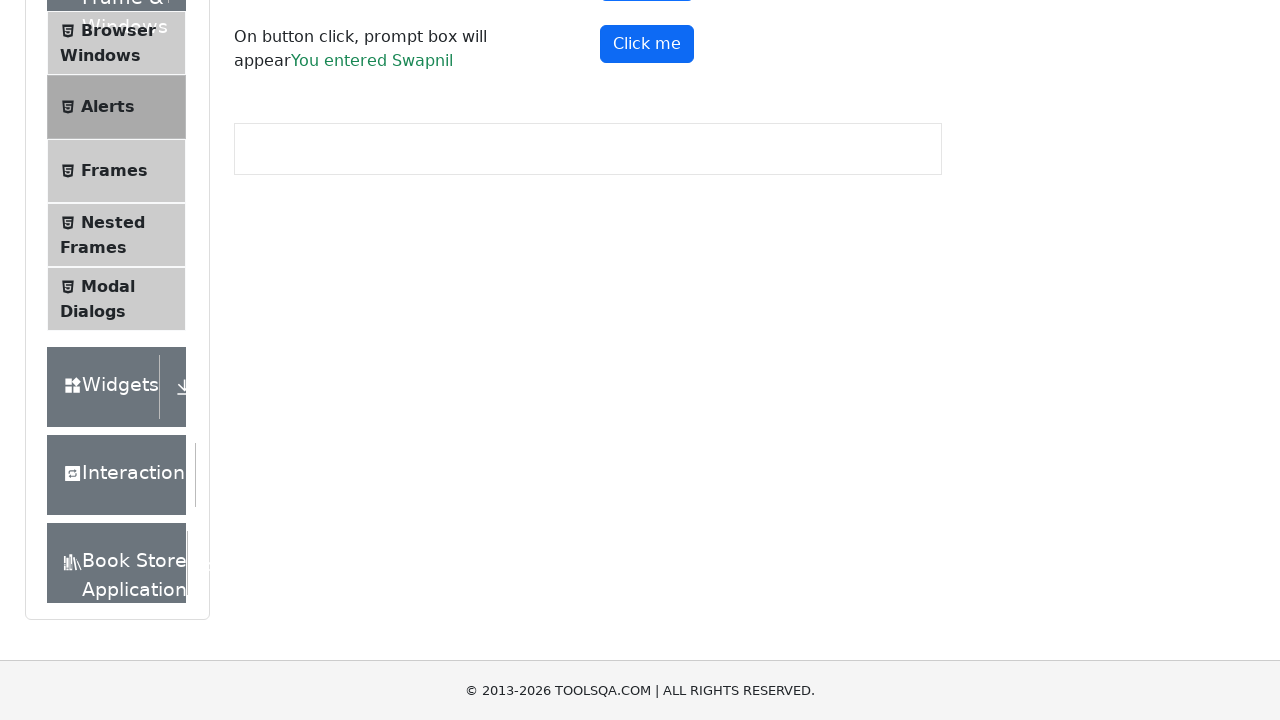

Waited for dialog interaction to complete
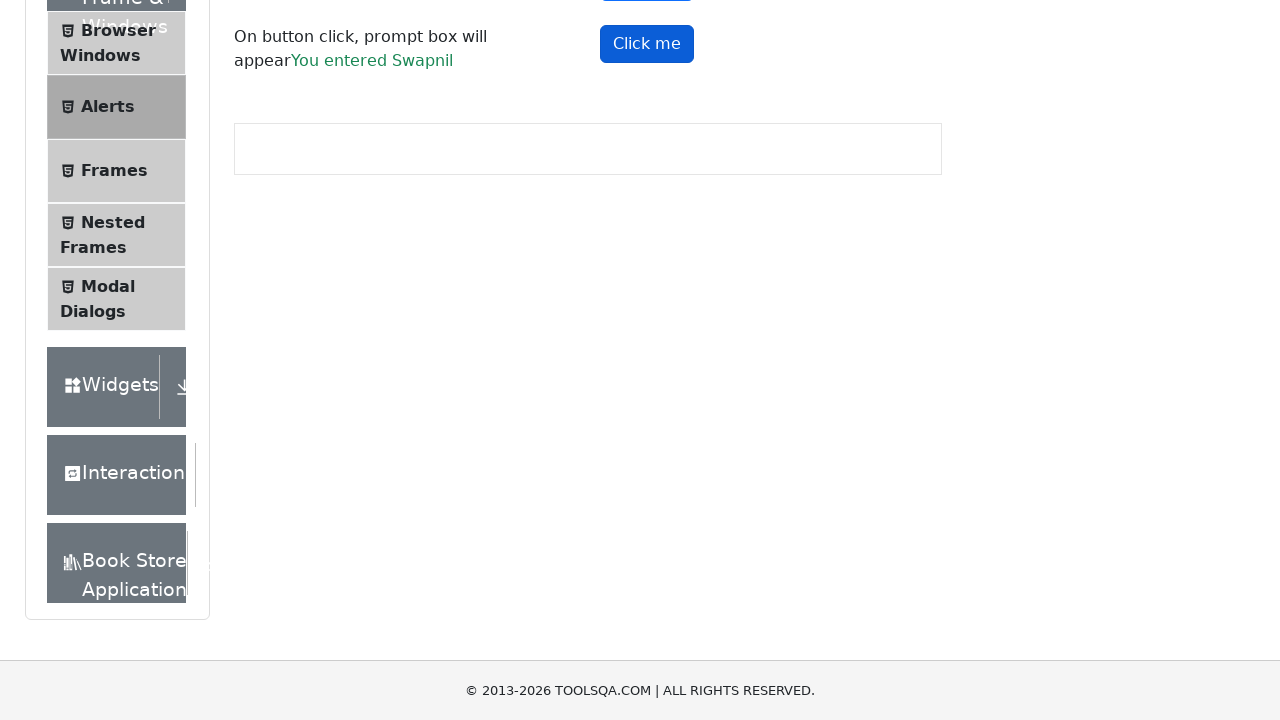

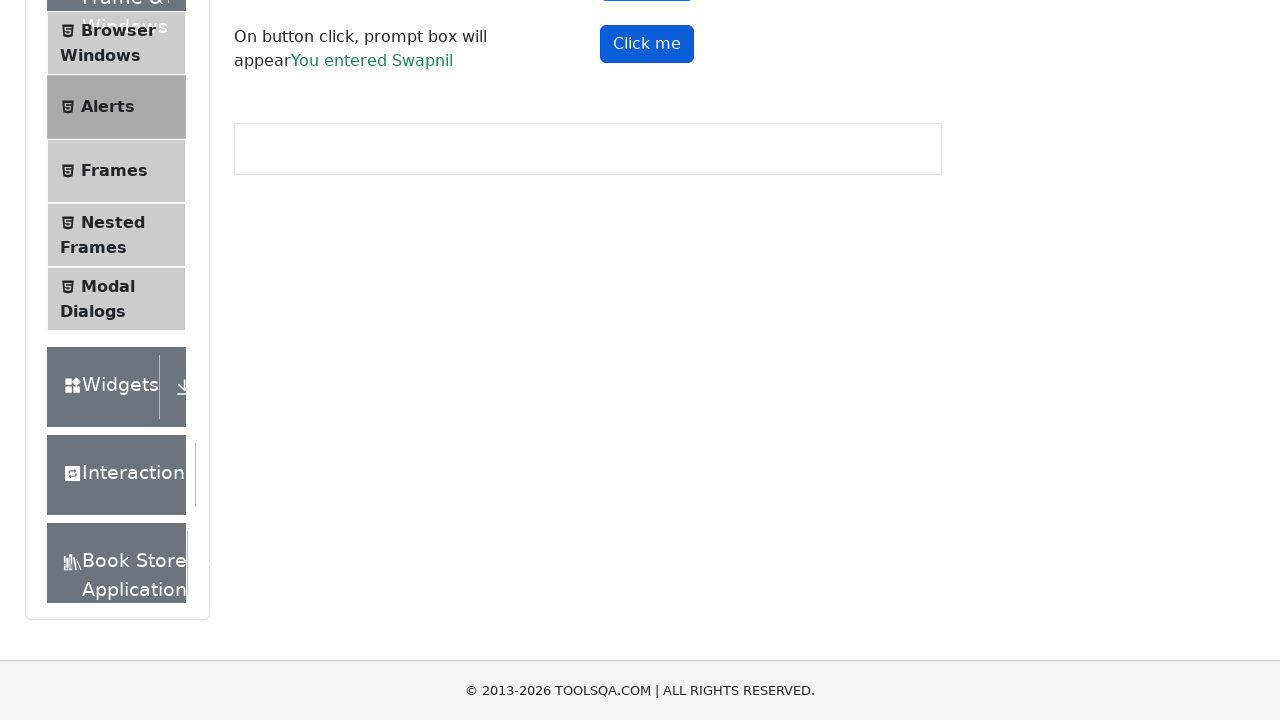